Tests page scrolling functionality by scrolling down 1500 pixels and then scrolling back up 800 pixels on the jQuery UI website

Starting URL: https://jqueryui.com

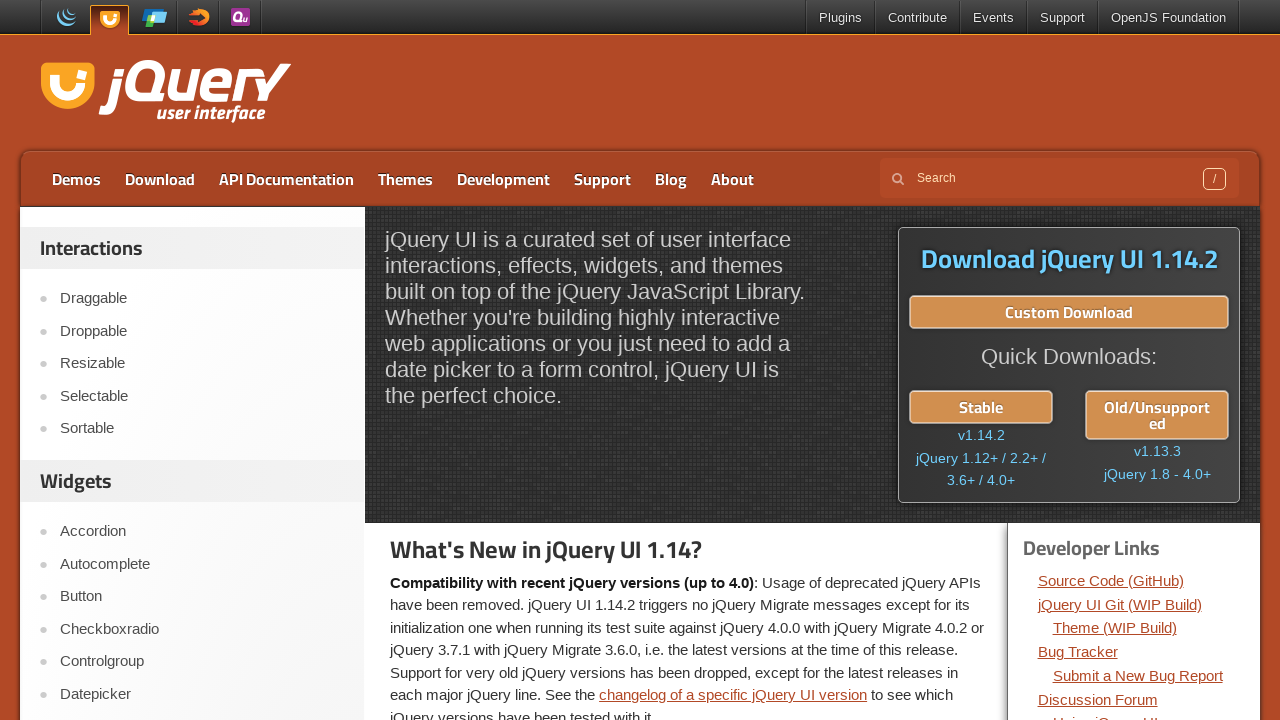

Scrolled down 1500 pixels on jQuery UI website
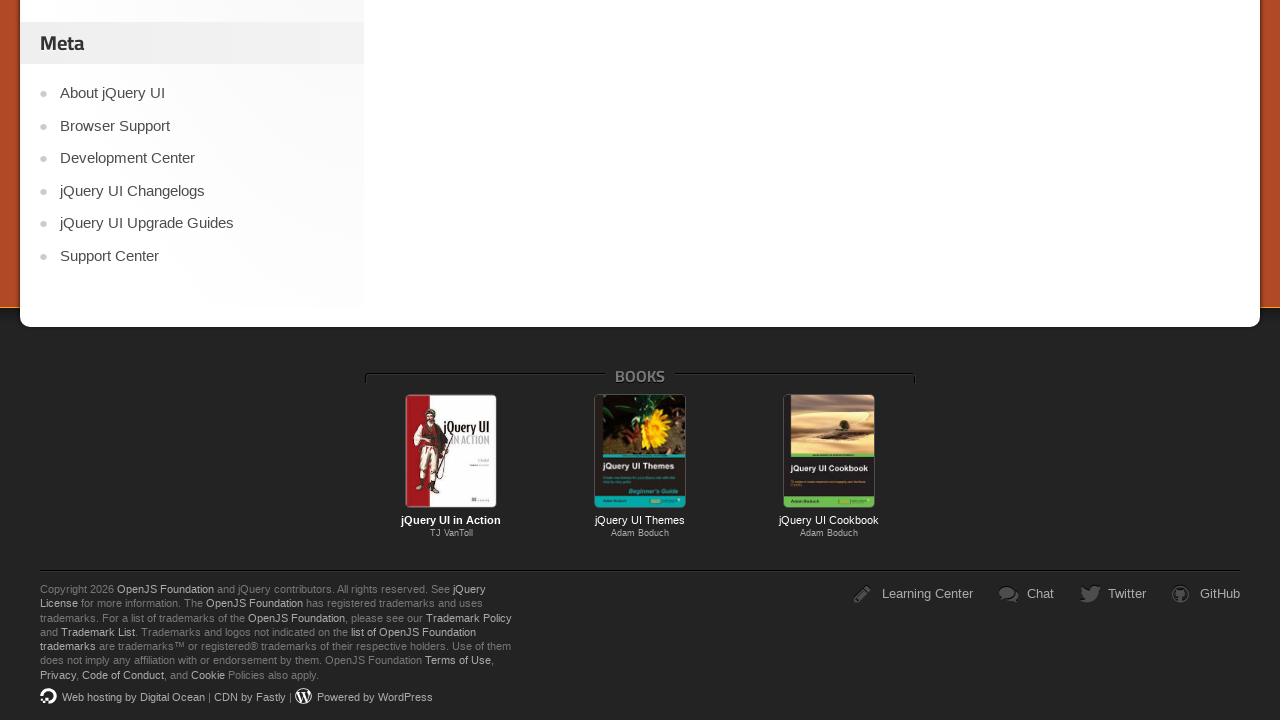

Waited 2000ms for scroll to complete
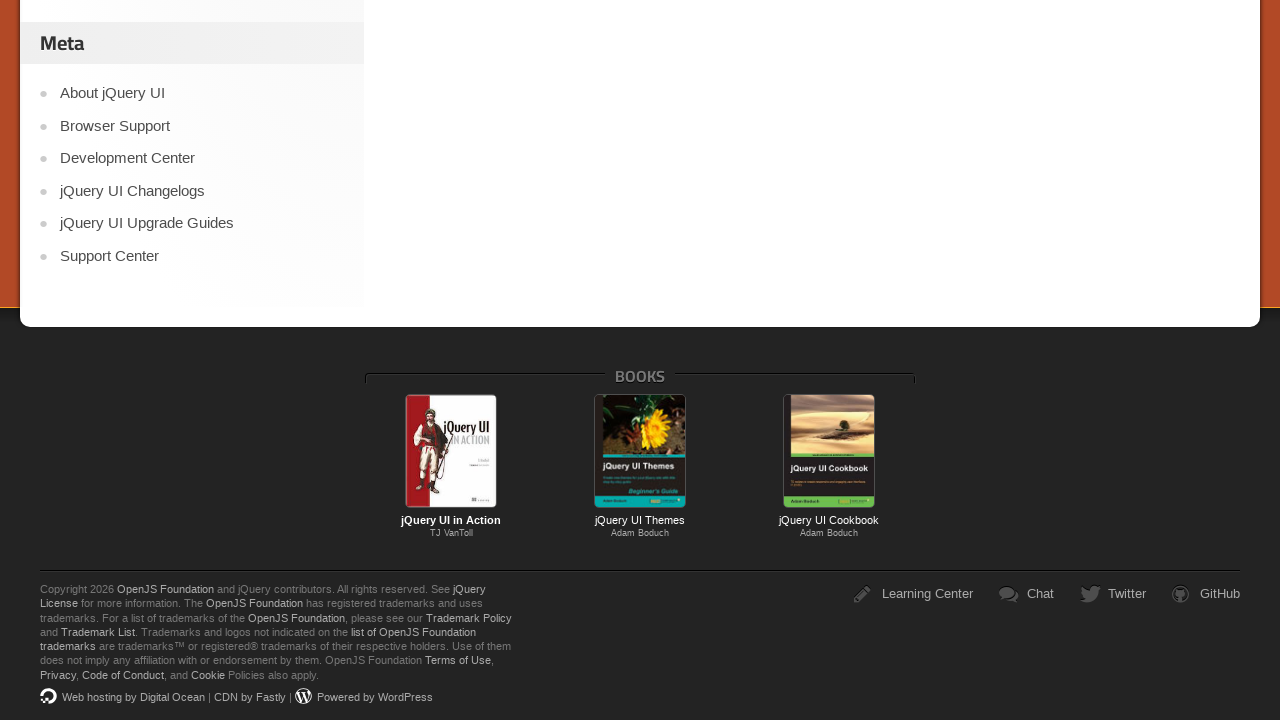

Scrolled back up 800 pixels
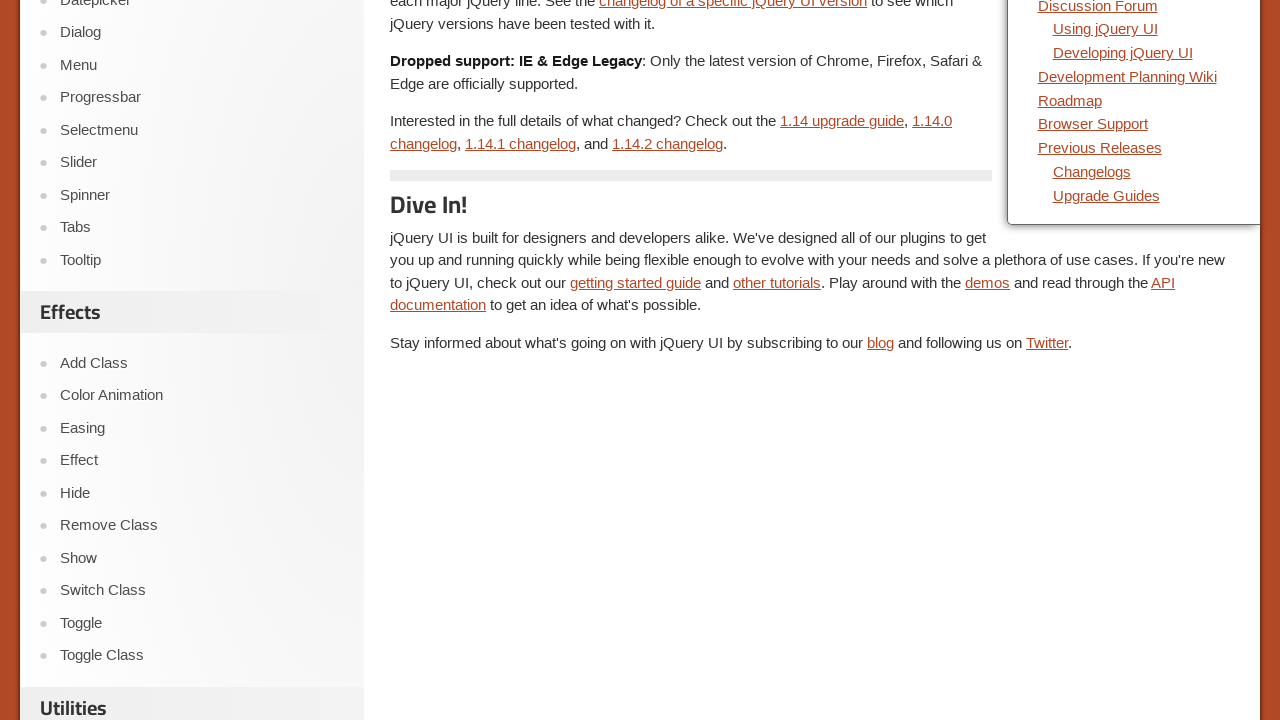

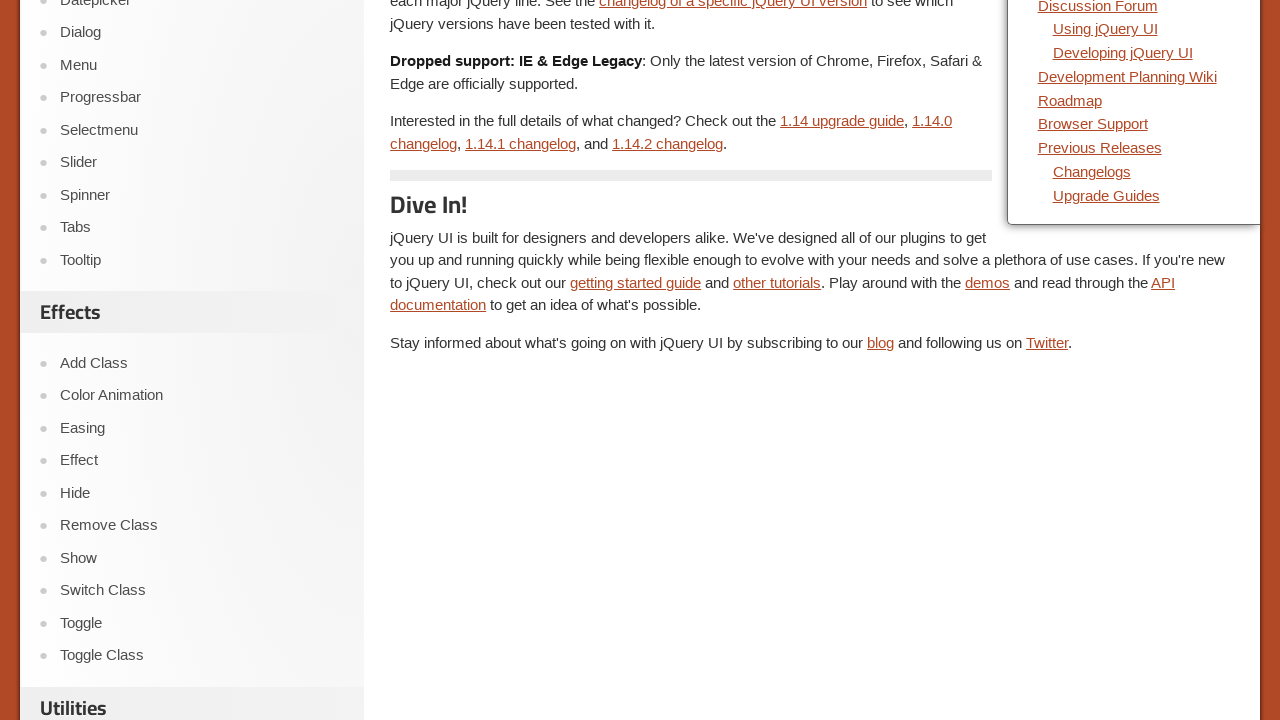